Tests a form with scroll functionality by scrolling to a name field, filling it with a name, and entering a date value

Starting URL: https://formy-project.herokuapp.com/scroll

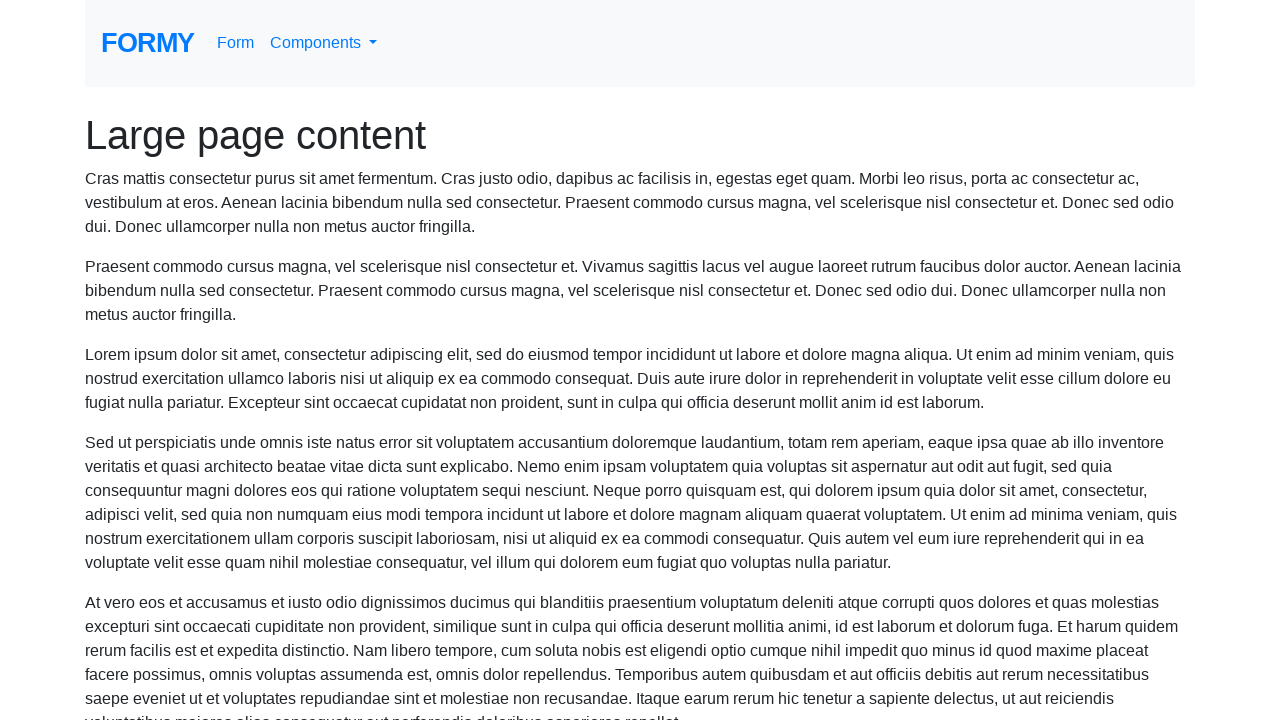

Scrolled to name field
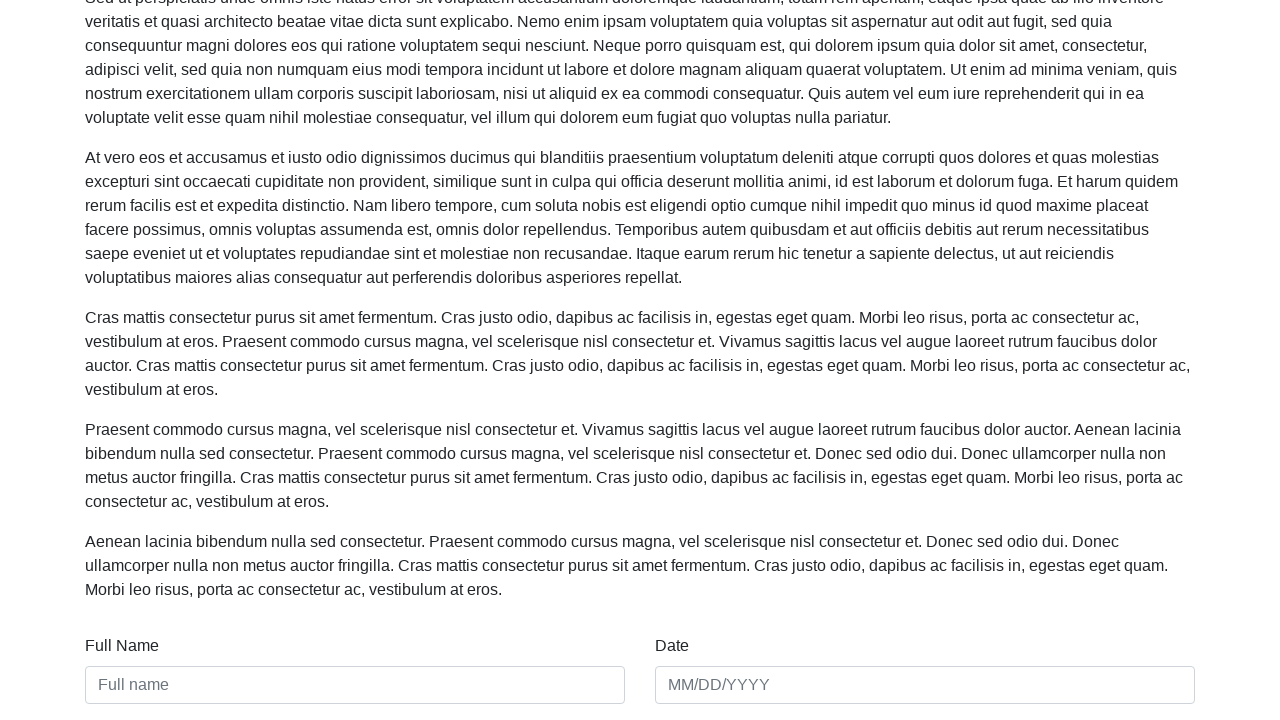

Filled name field with 'Gaurav' on #name
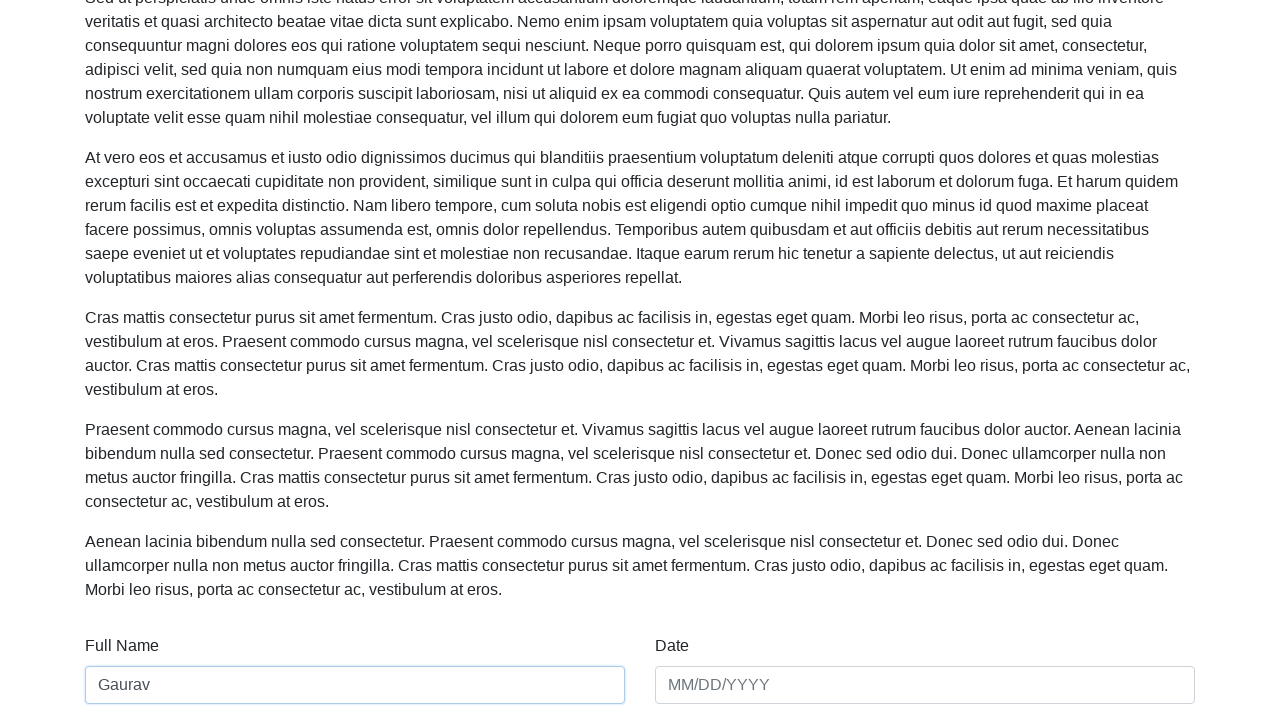

Filled date field with '25/06/1997' on #date
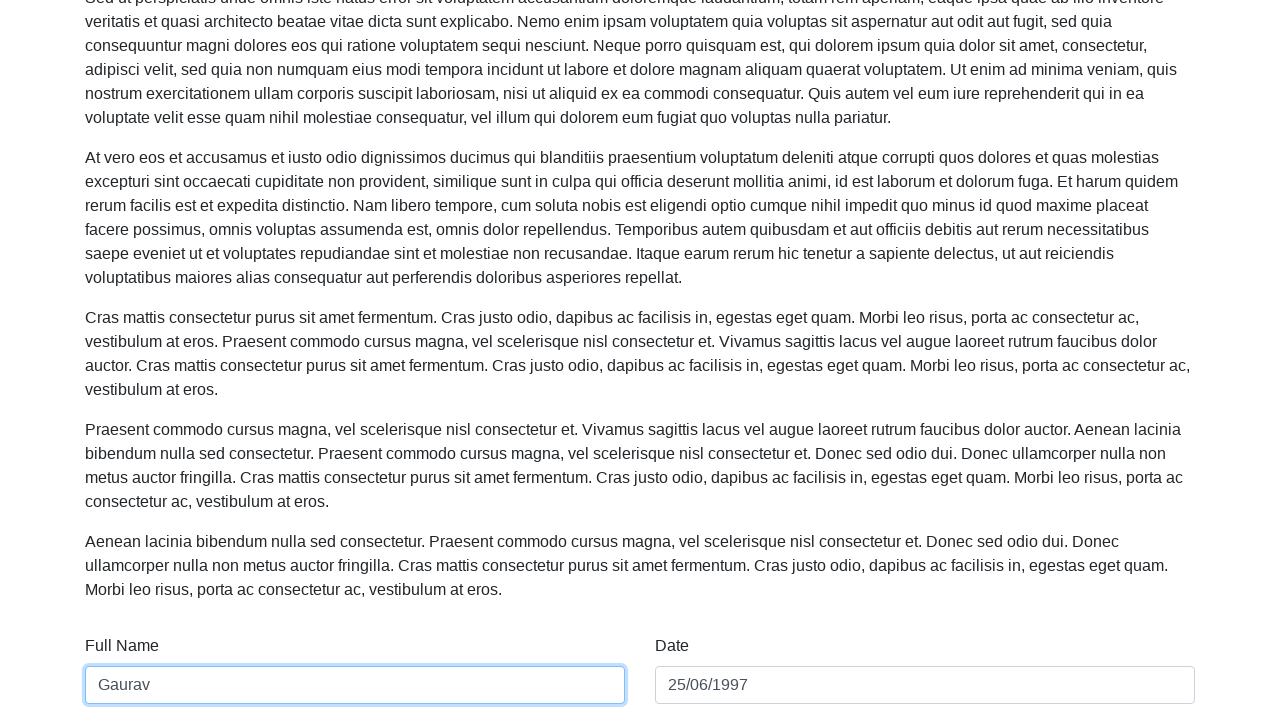

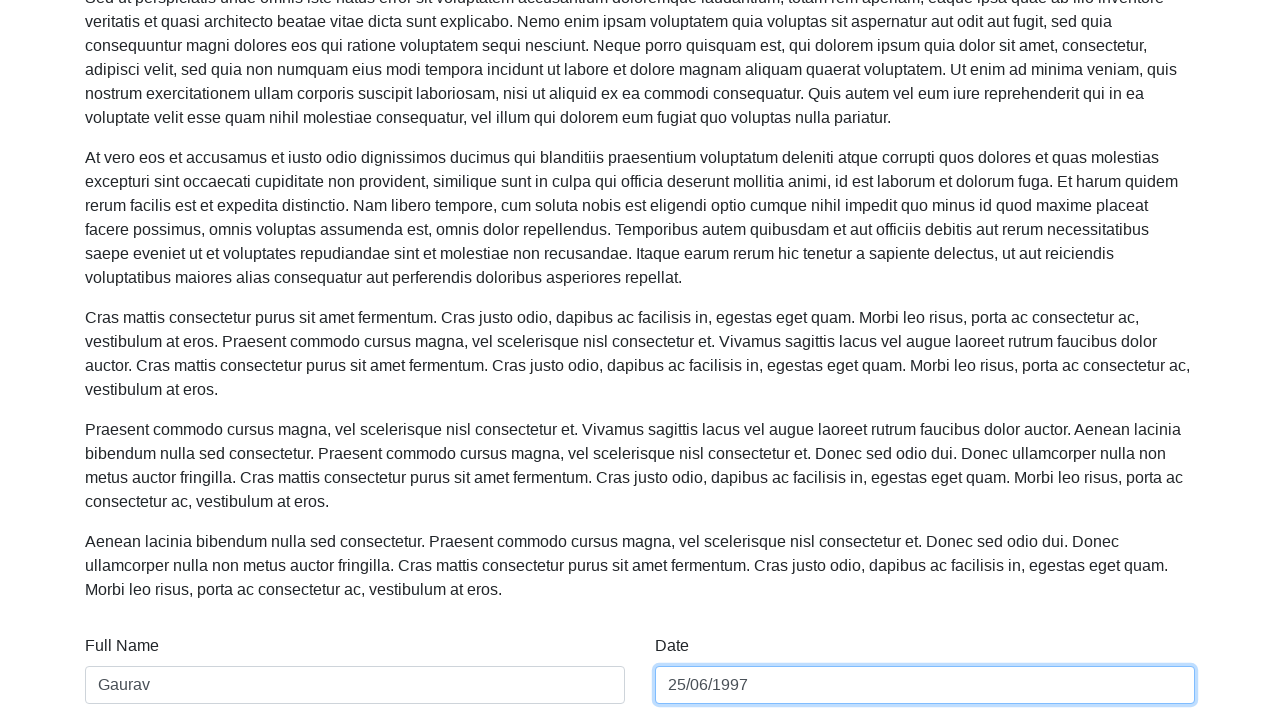